Tests an explicit wait scenario where the script waits for a price to become $100, clicks a book button, reads a value, calculates a mathematical formula result, enters it into a form, and submits.

Starting URL: http://suninjuly.github.io/explicit_wait2.html

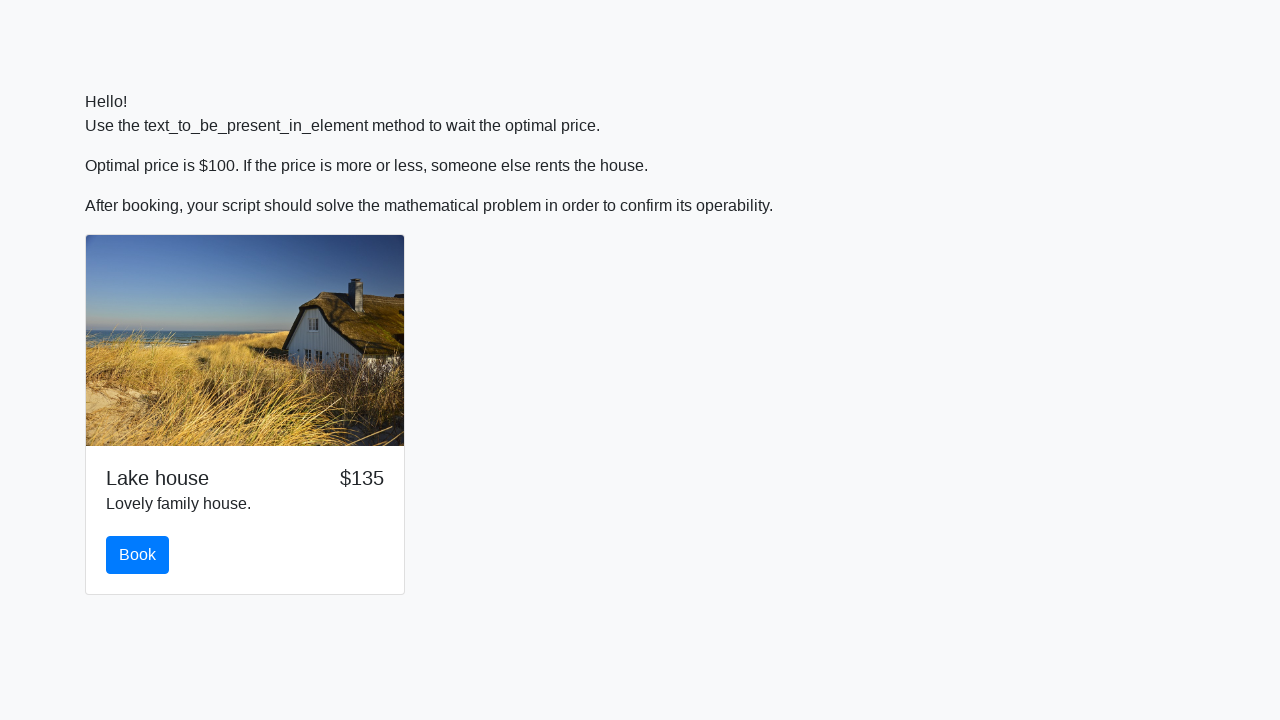

Waited for price element to show $100
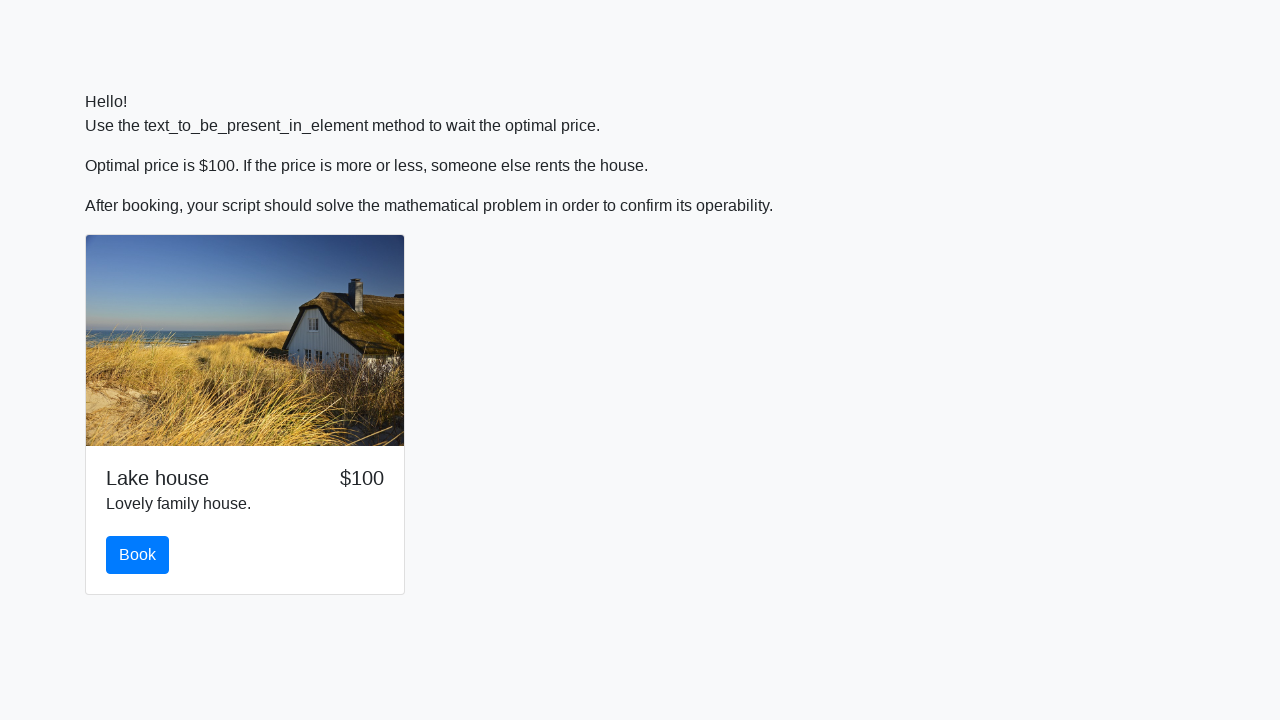

Clicked the book button at (138, 555) on #book
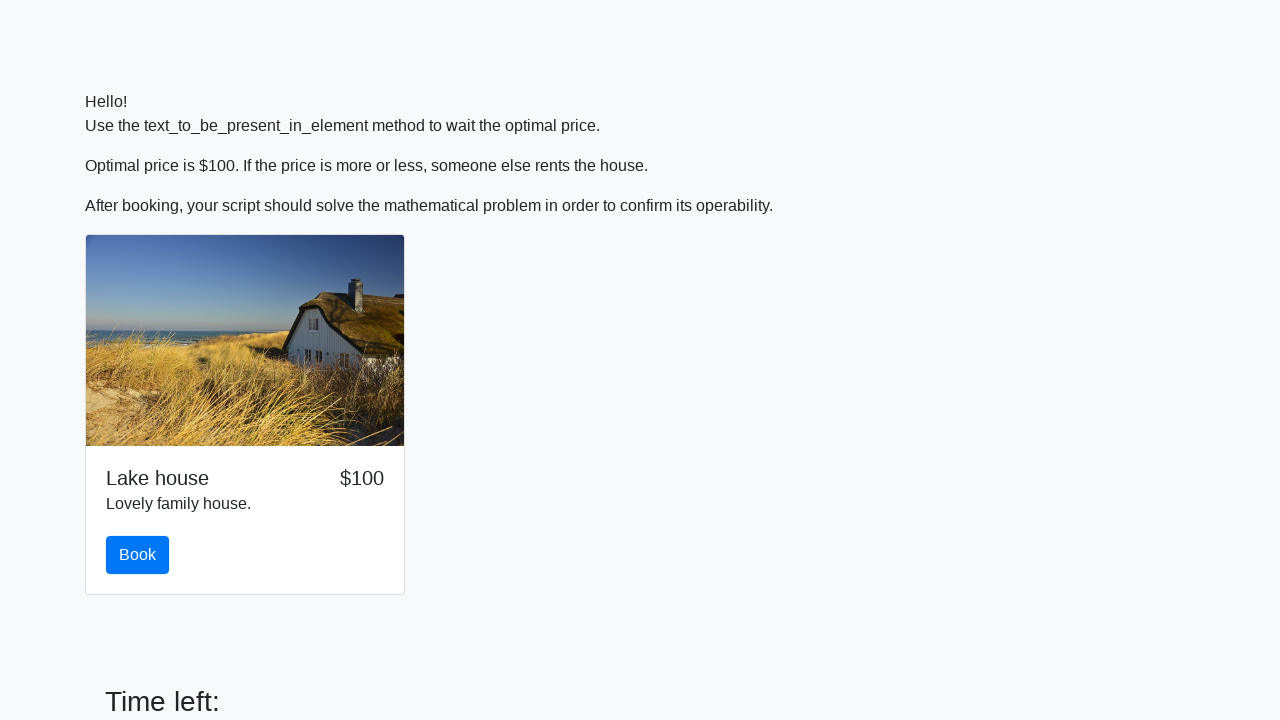

Read value from input_value element: 523
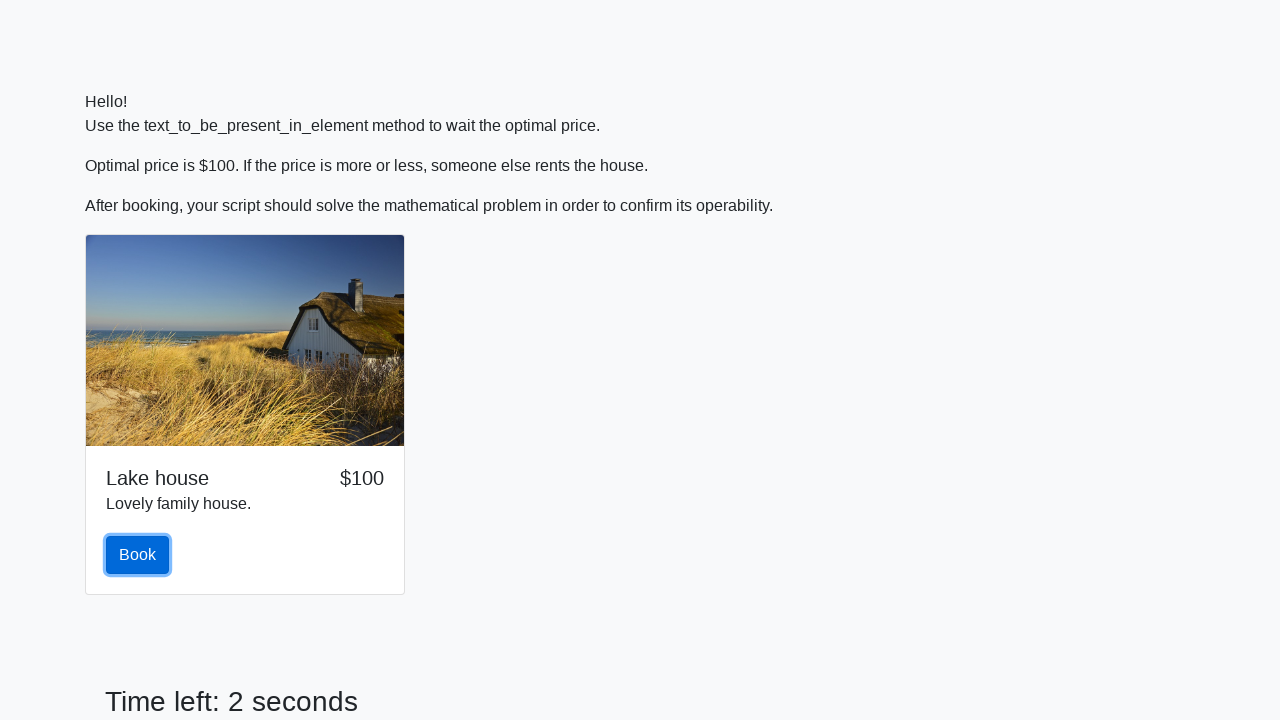

Calculated formula result: log(abs(12*sin(523))) = 2.482078206761555
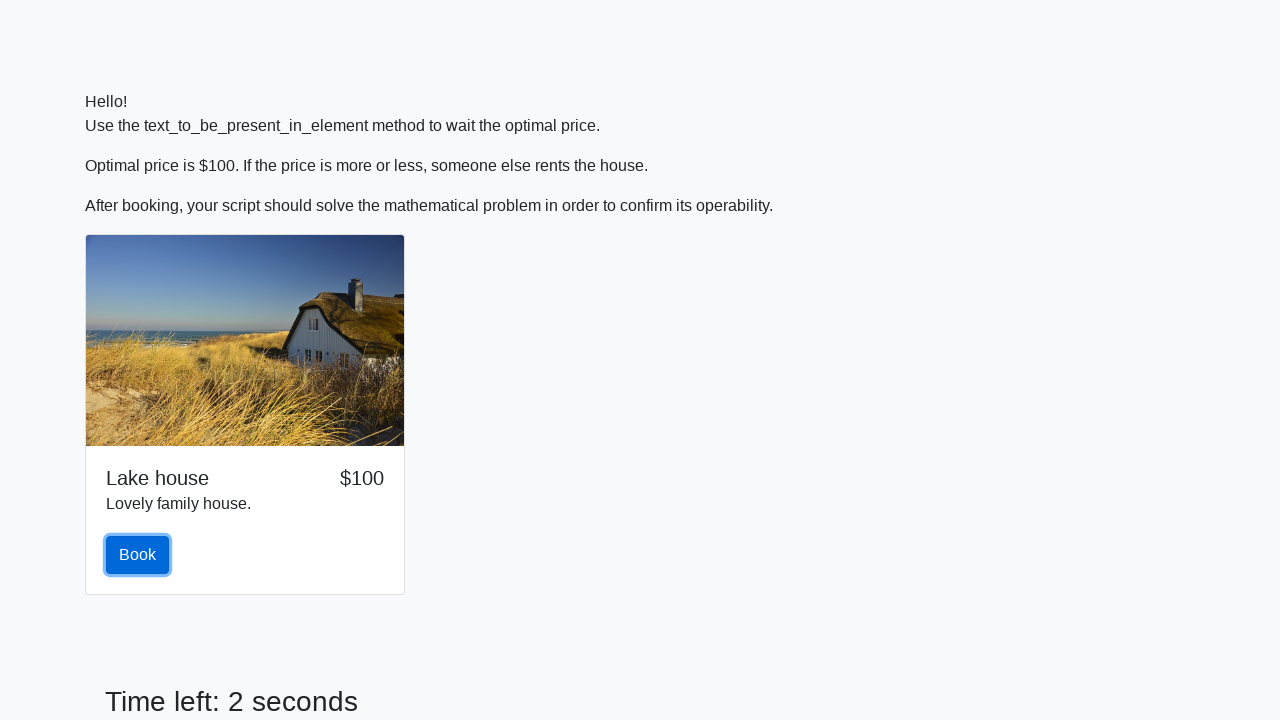

Filled answer field with calculated value: 2.482078206761555 on #answer
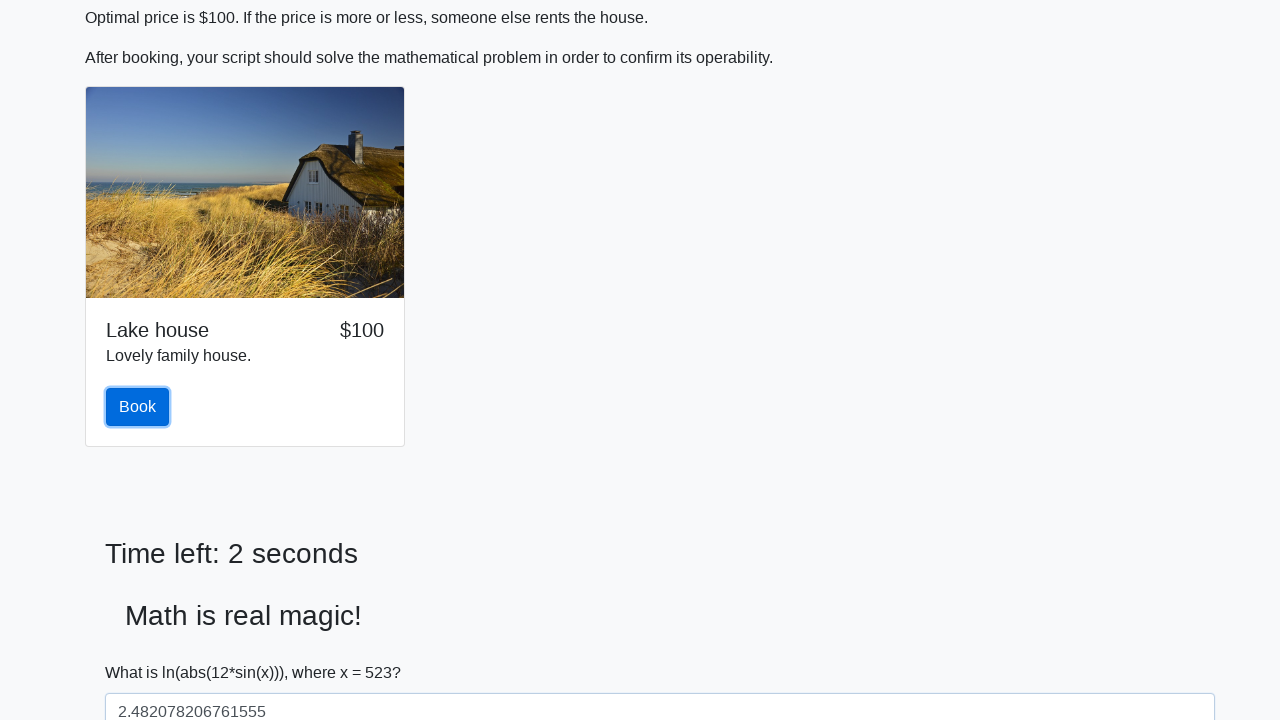

Clicked solve button to submit the form at (143, 651) on #solve
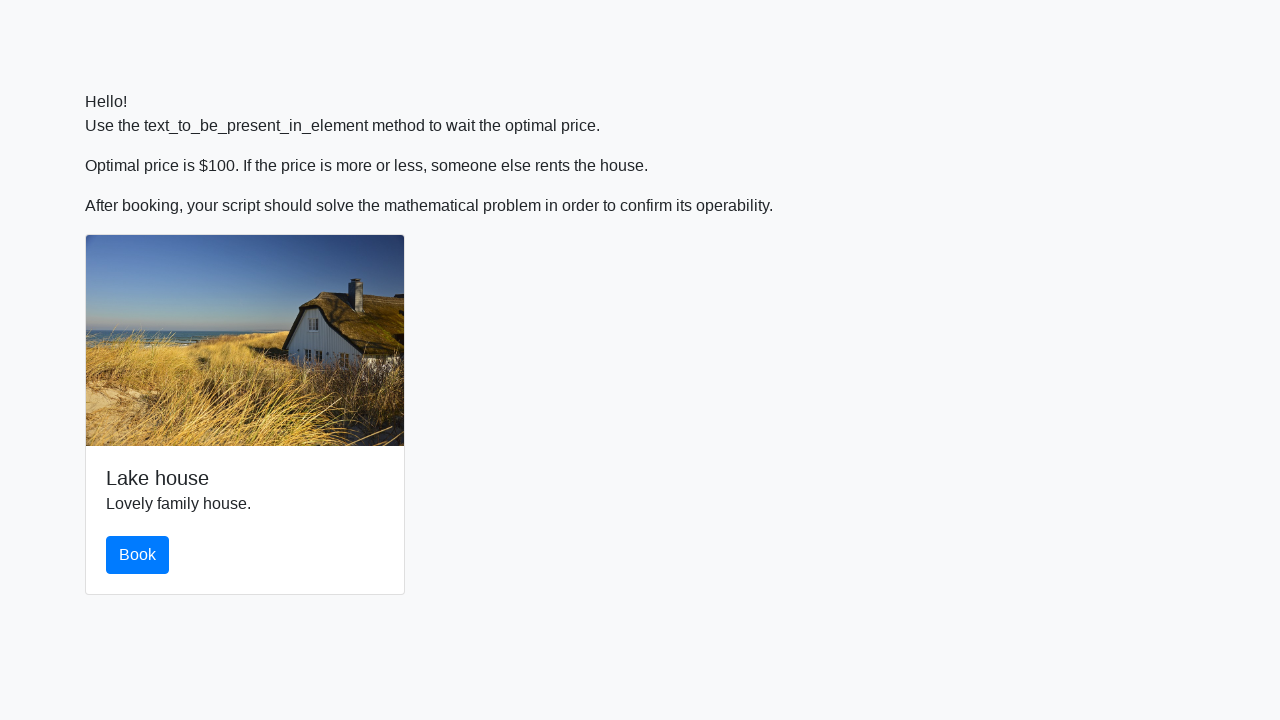

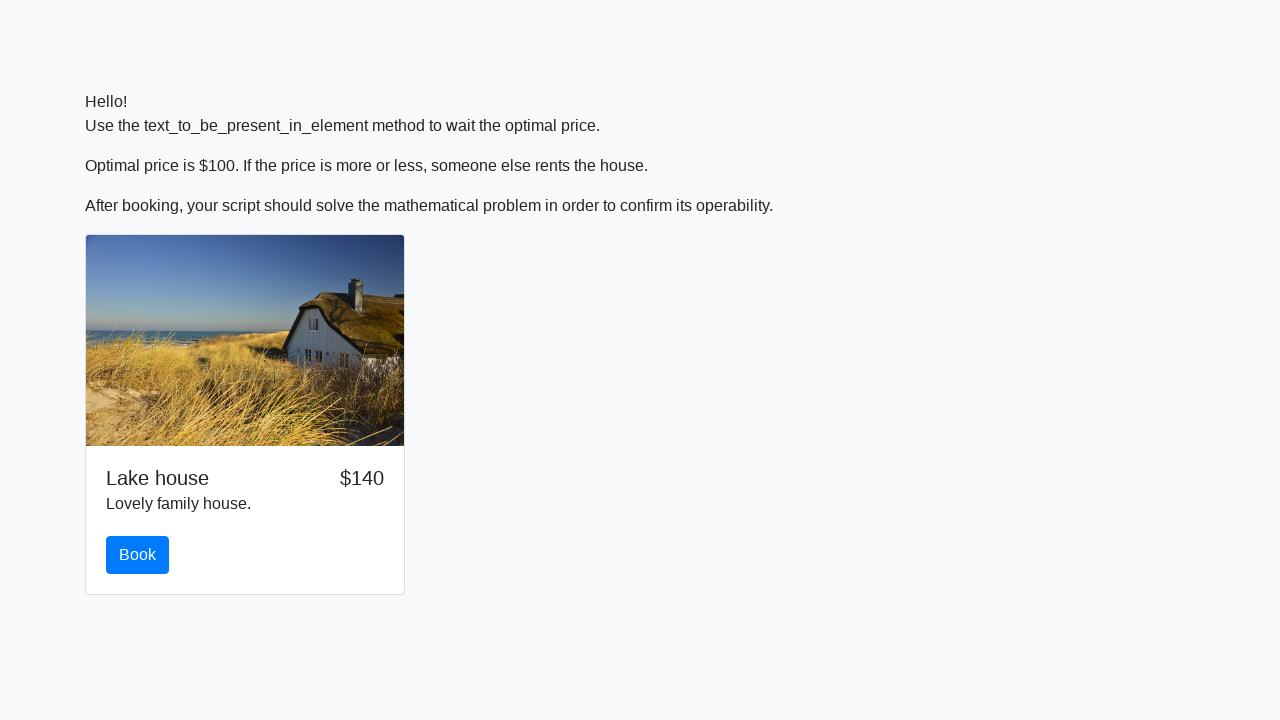